Tests a calculator application by entering two numbers, selecting an arithmetic operator from a dropdown, and validating the calculated result

Starting URL: https://juliemr.github.io/protractor-demo/

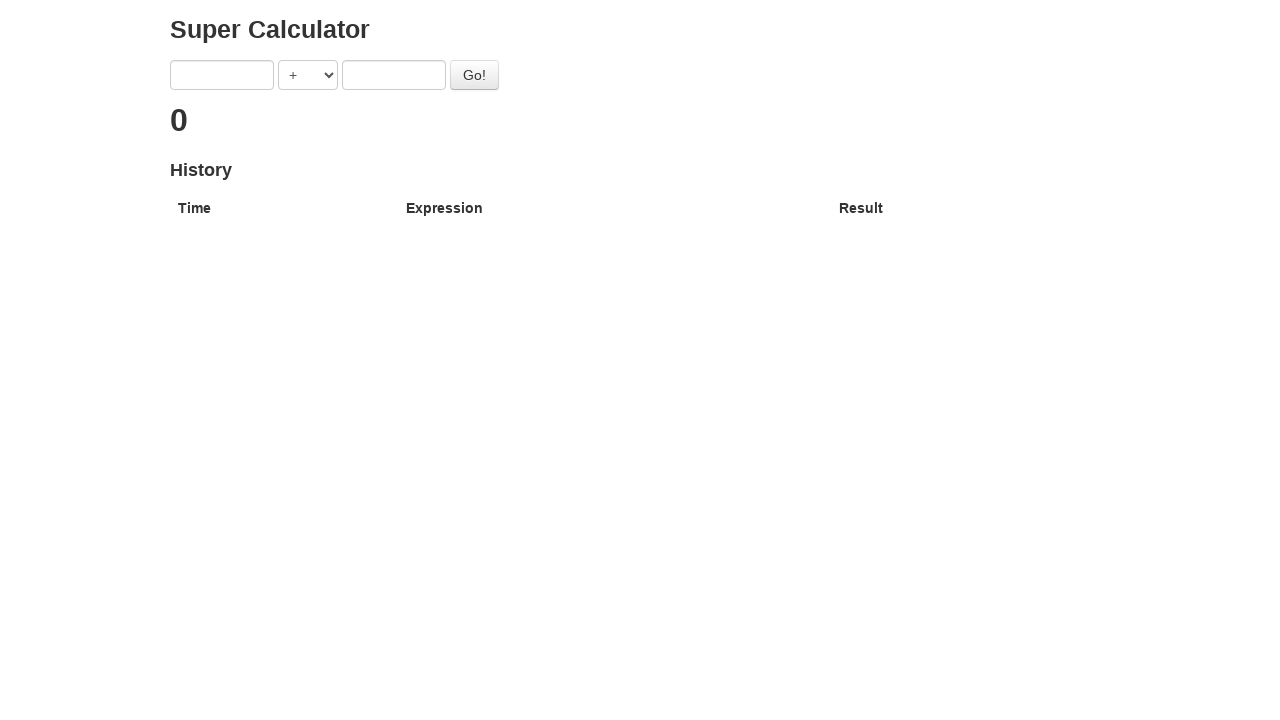

Navigated to calculator application
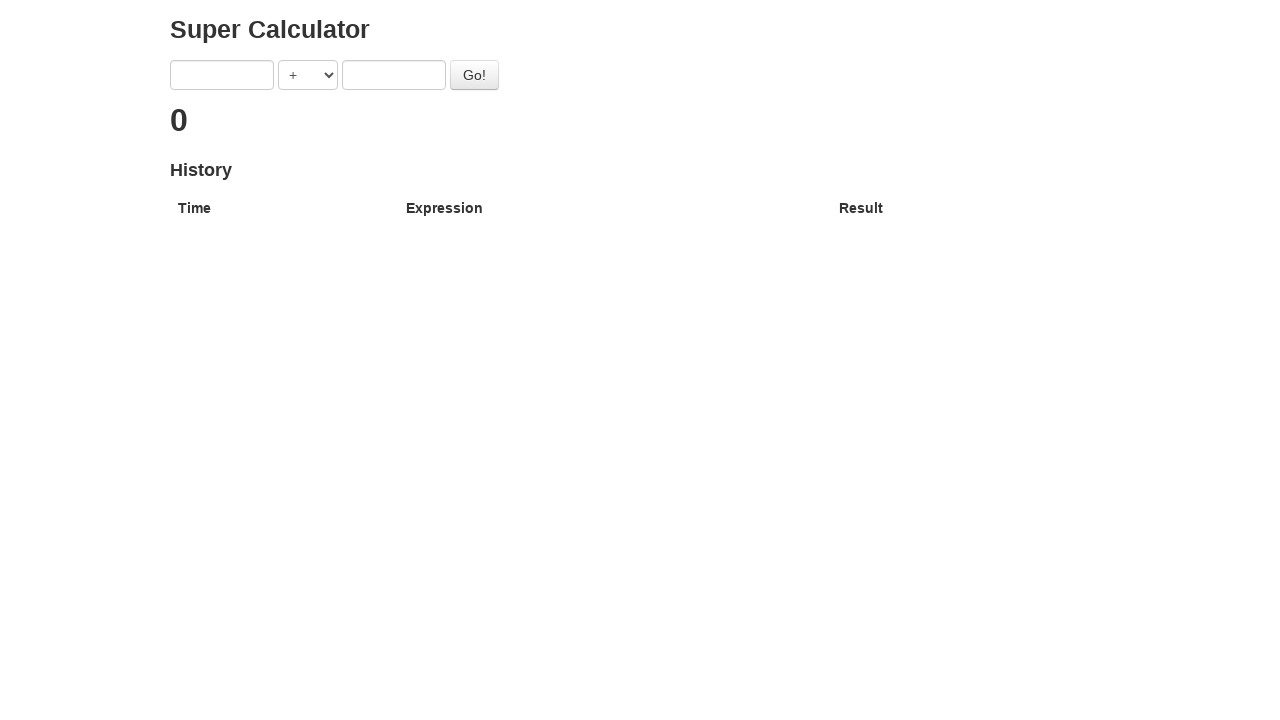

Entered first number: 7 on xpath=/html/body/div/div/form/input[1]
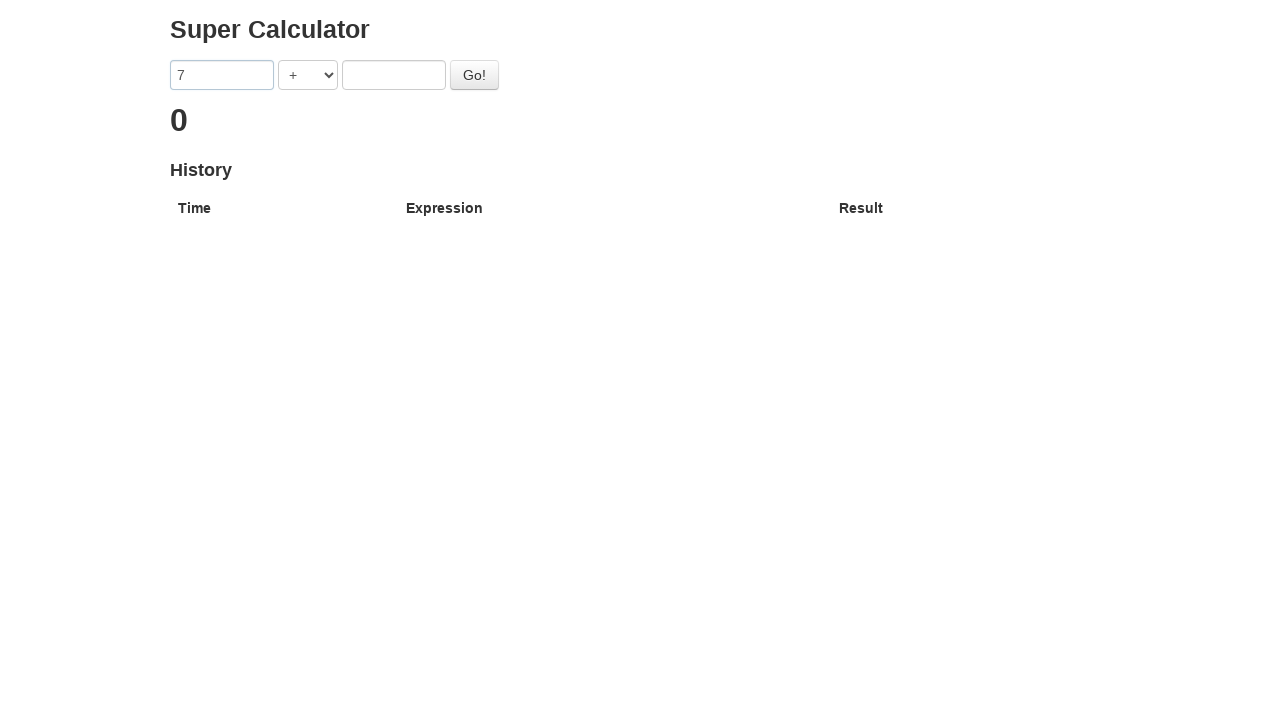

Selected addition operator from dropdown on xpath=/html/body/div/div/form/select
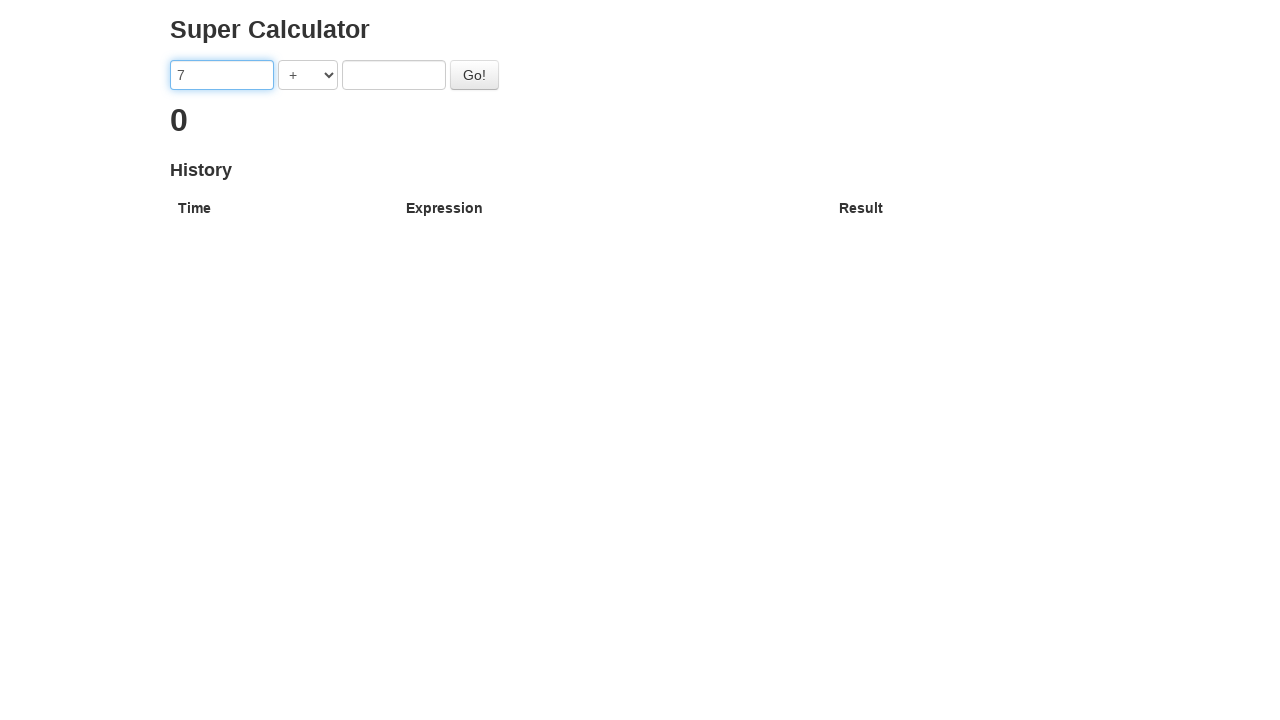

Entered second number: 3 on xpath=/html/body/div/div/form/input[2]
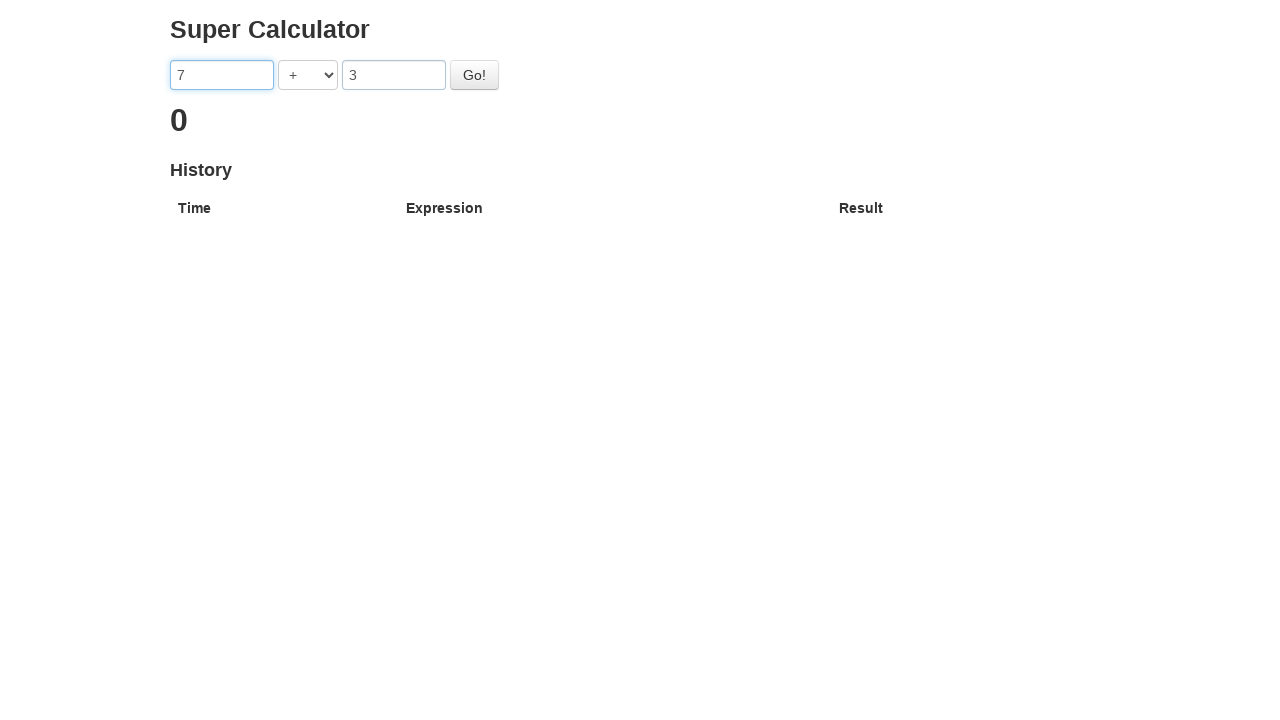

Clicked Go button to calculate result at (474, 75) on #gobutton
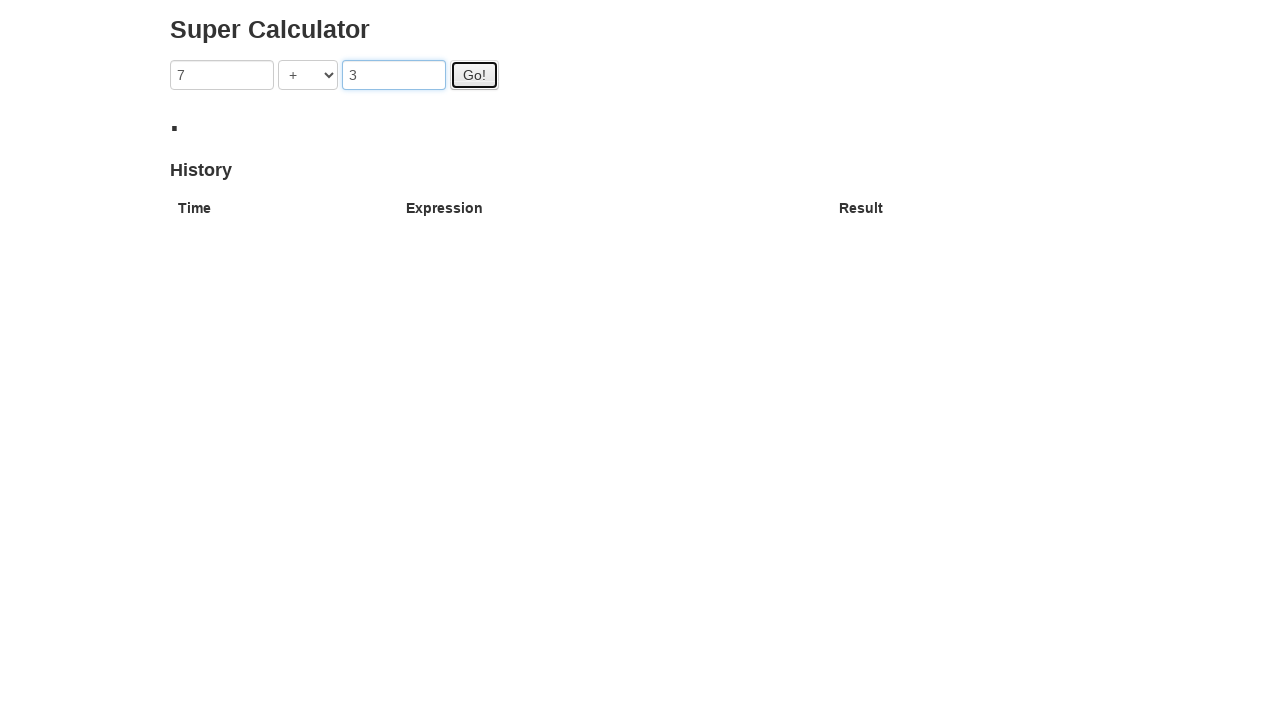

Waited 2 seconds for result to appear
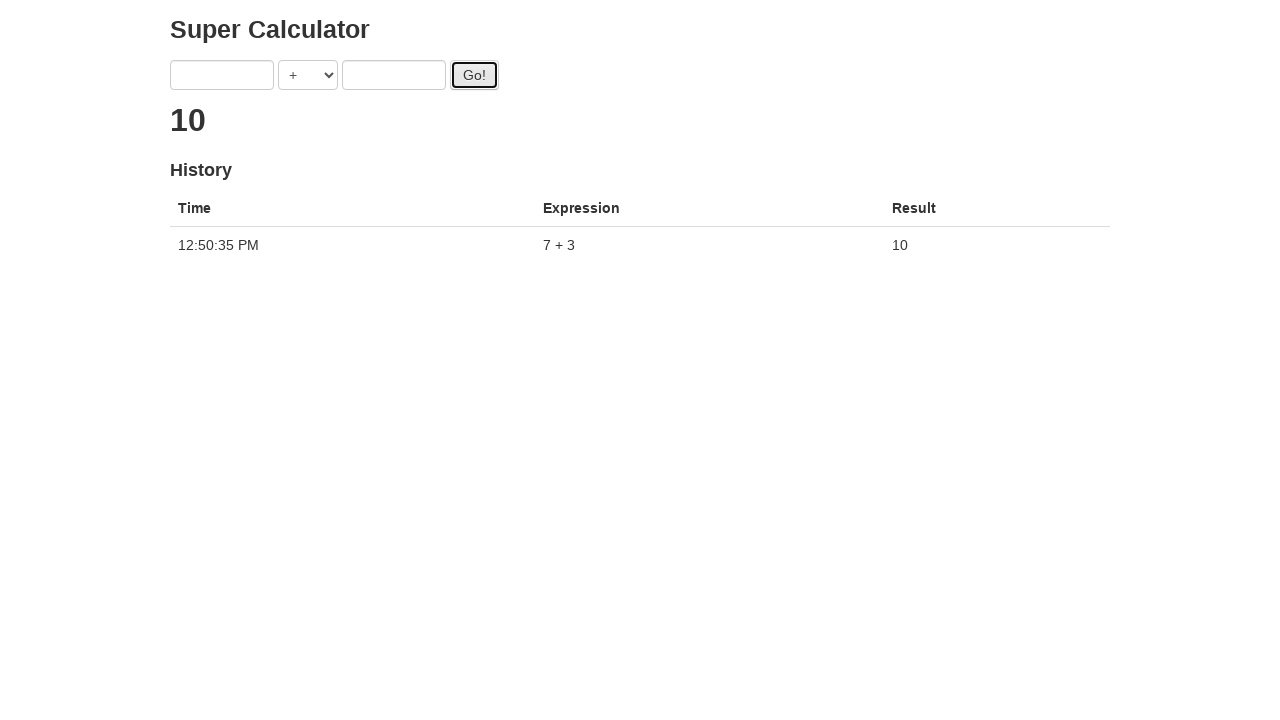

Verified result element is displayed
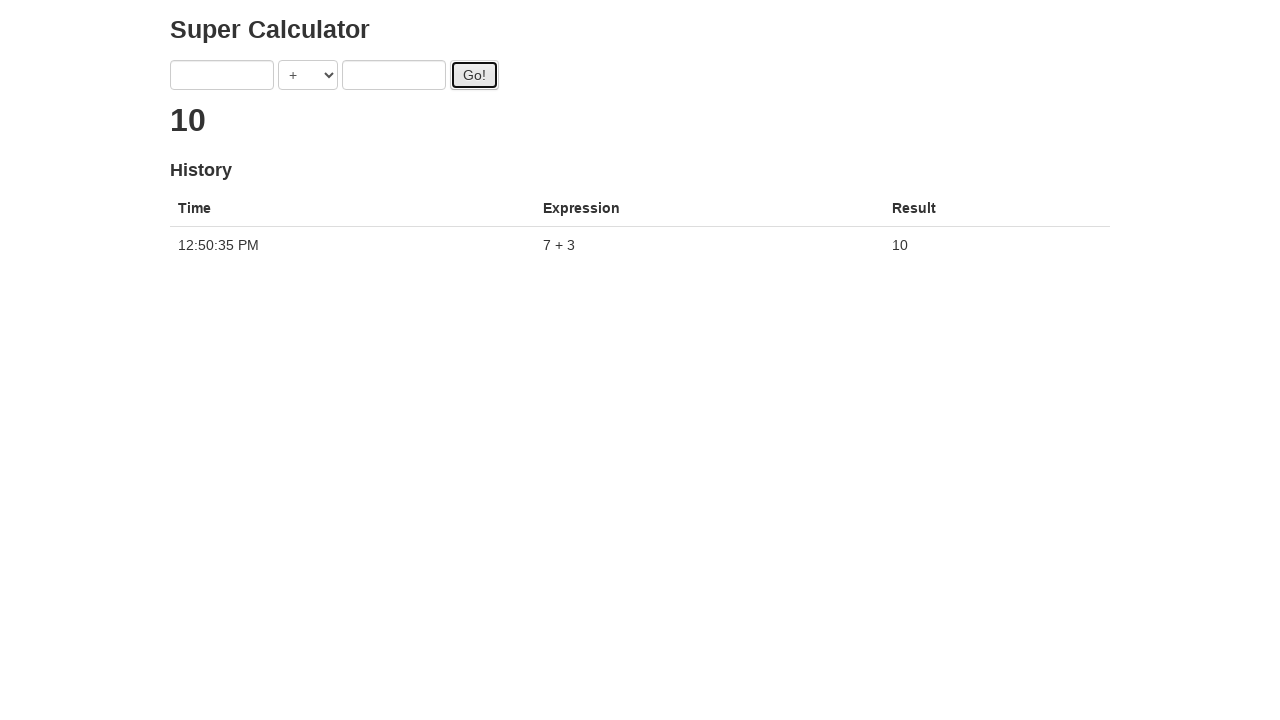

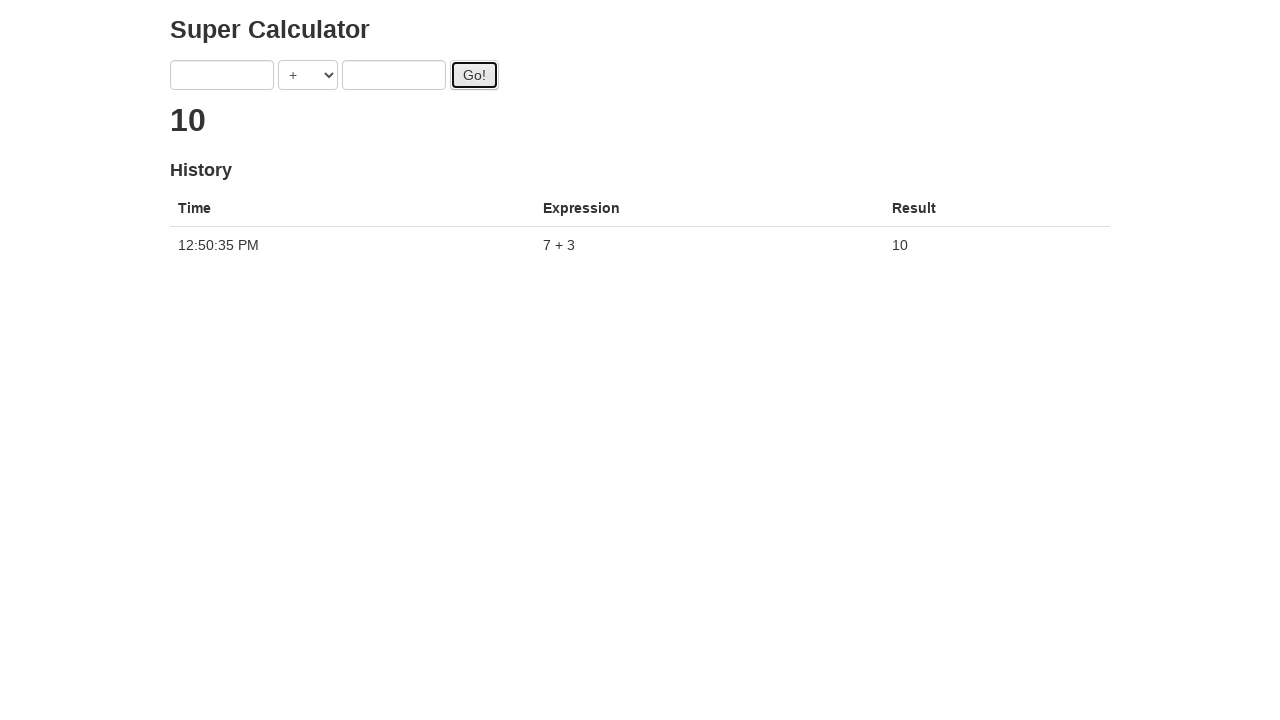